Tests closing a newly opened window and returning focus to the main window, then verifying the main window's title

Starting URL: https://the-internet.herokuapp.com/windows

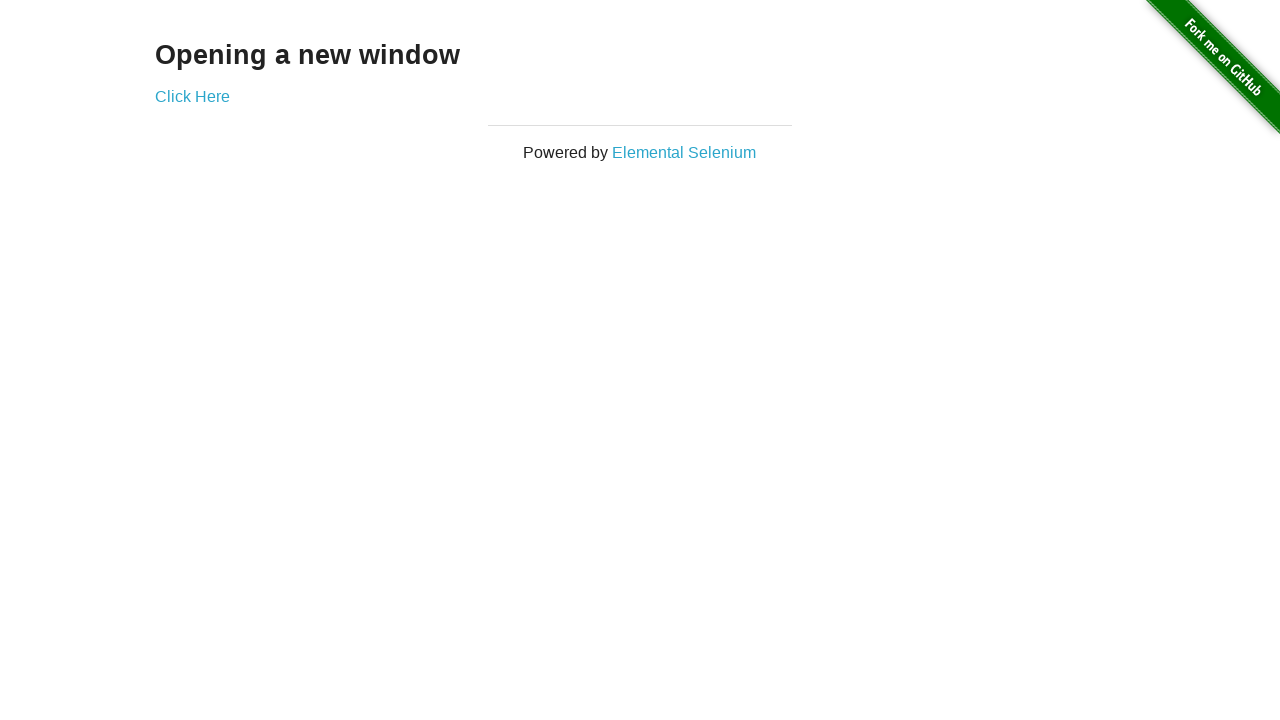

Clicked 'Click Here' link to open new window at (192, 96) on a:has-text('Click Here')
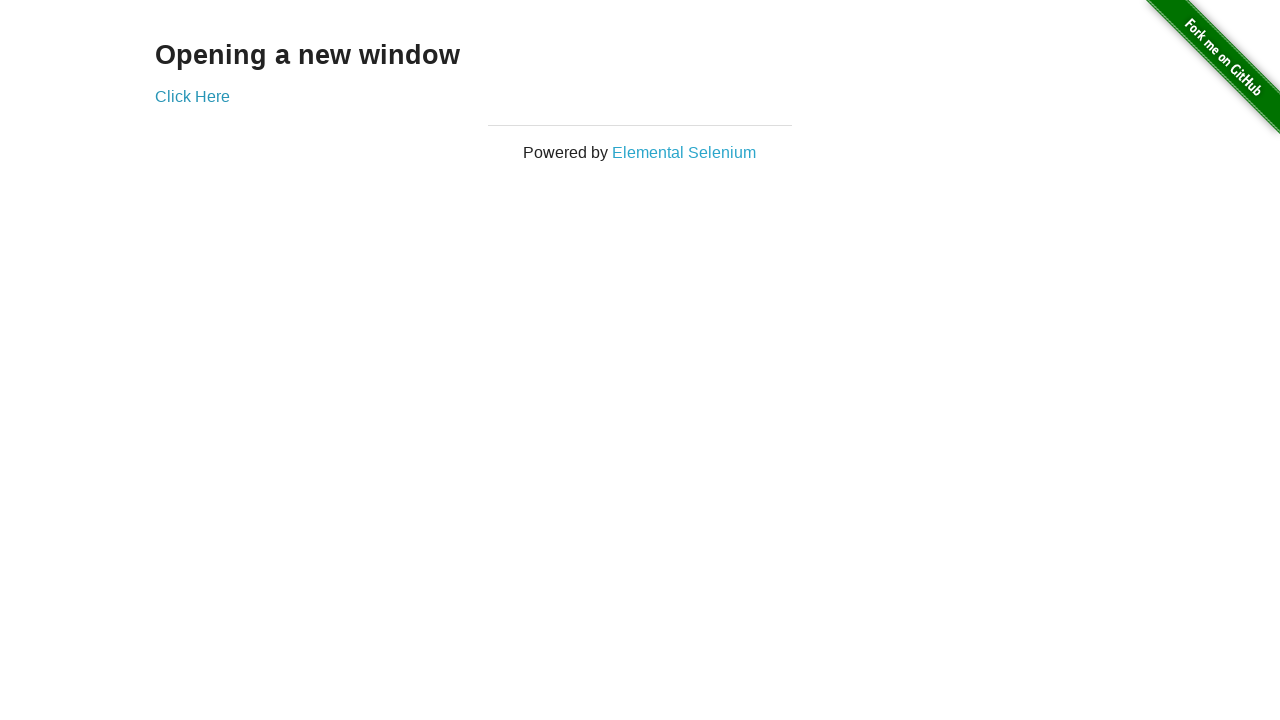

New window opened and reference captured
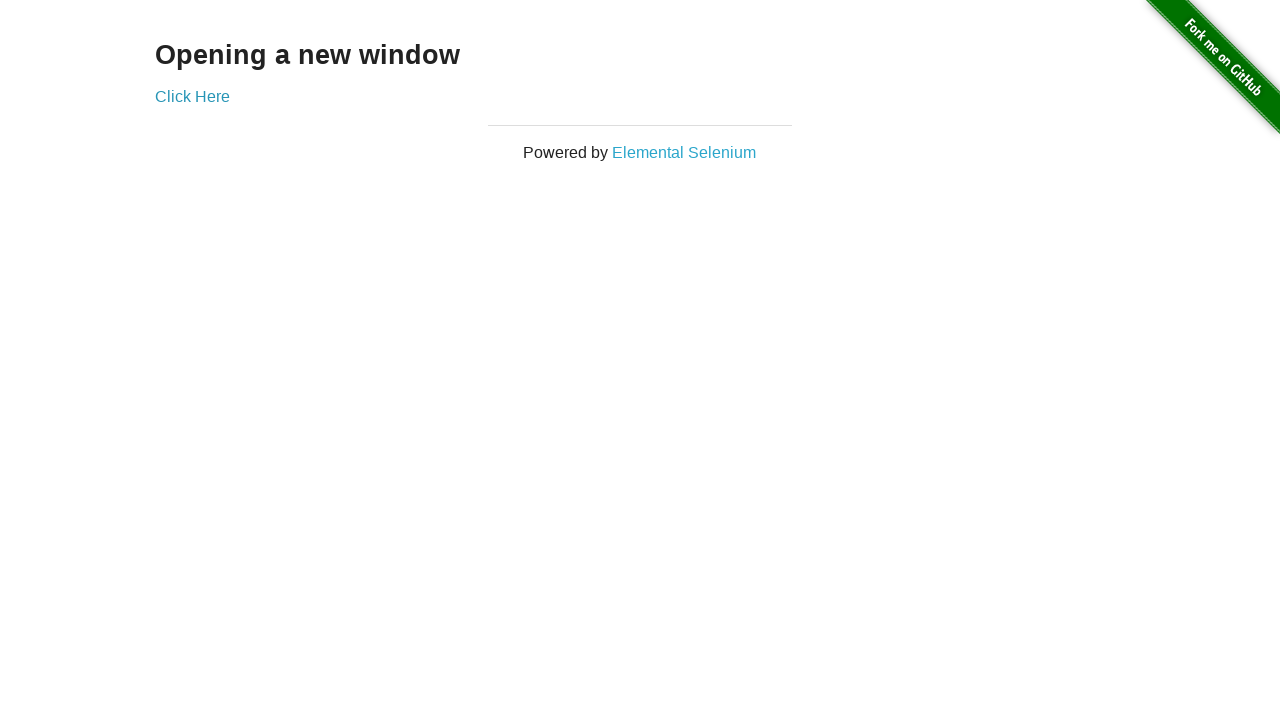

Closed the new window
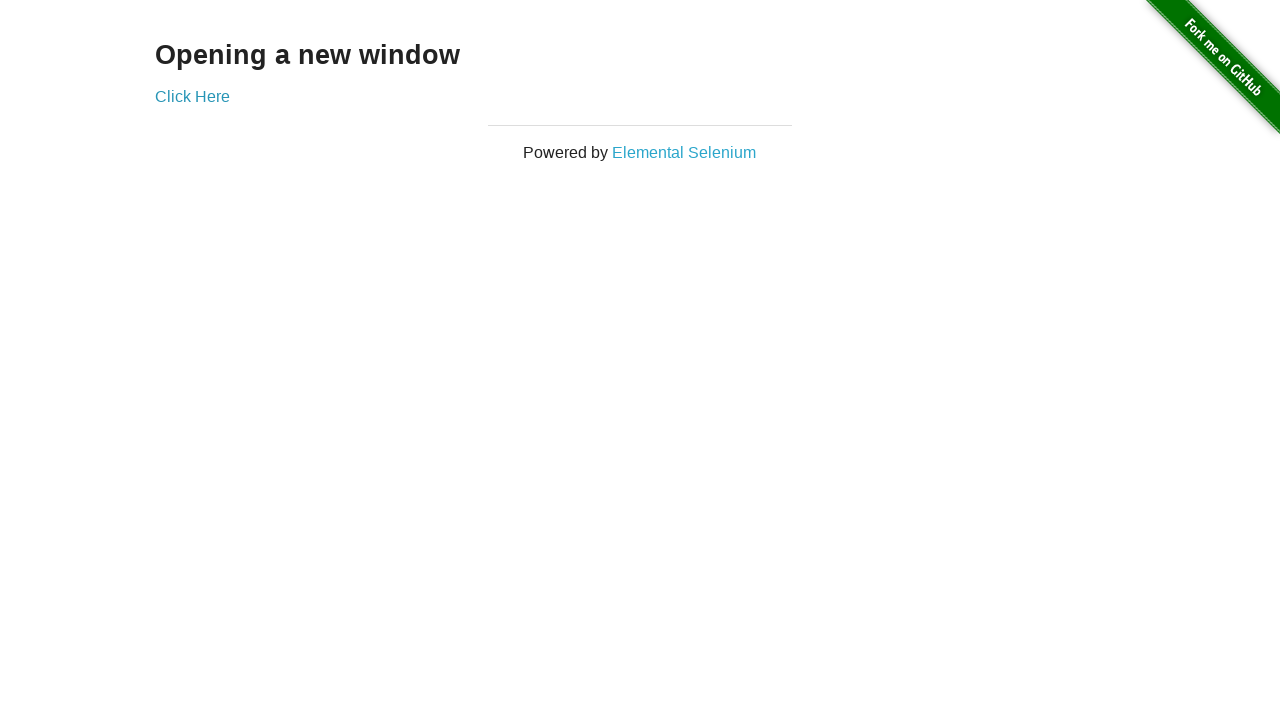

Verified main window title is 'The Internet'
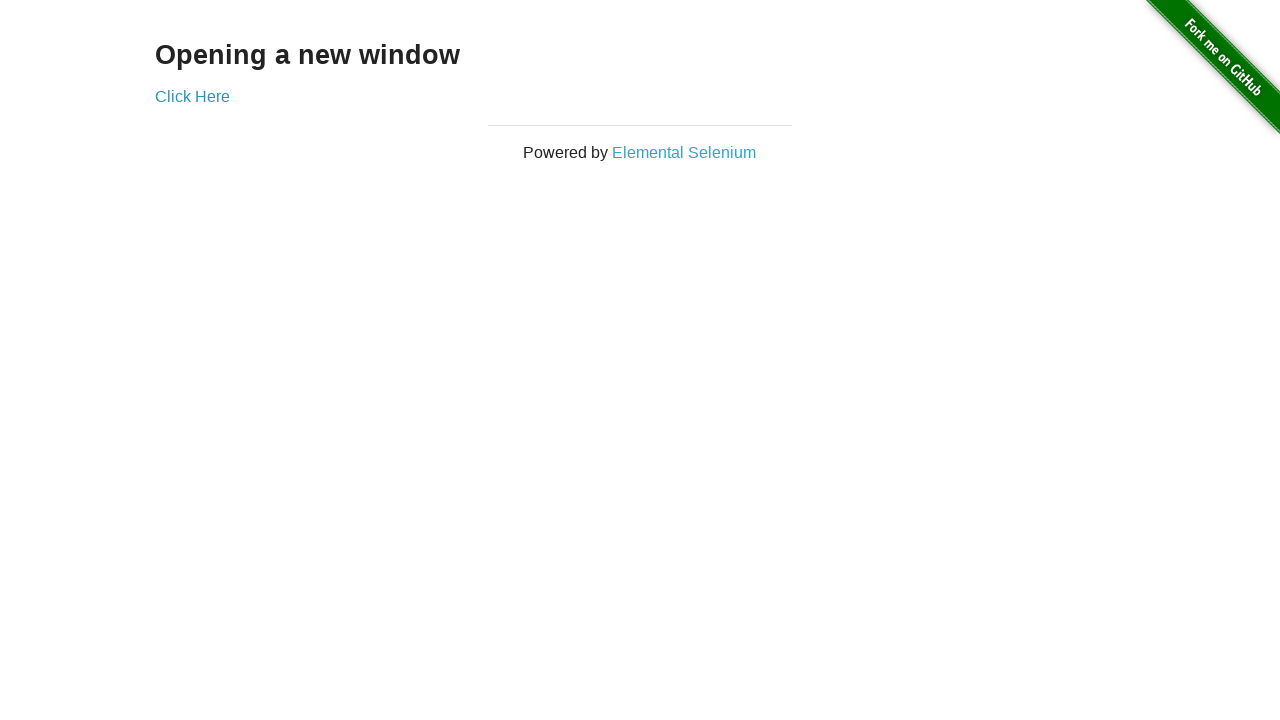

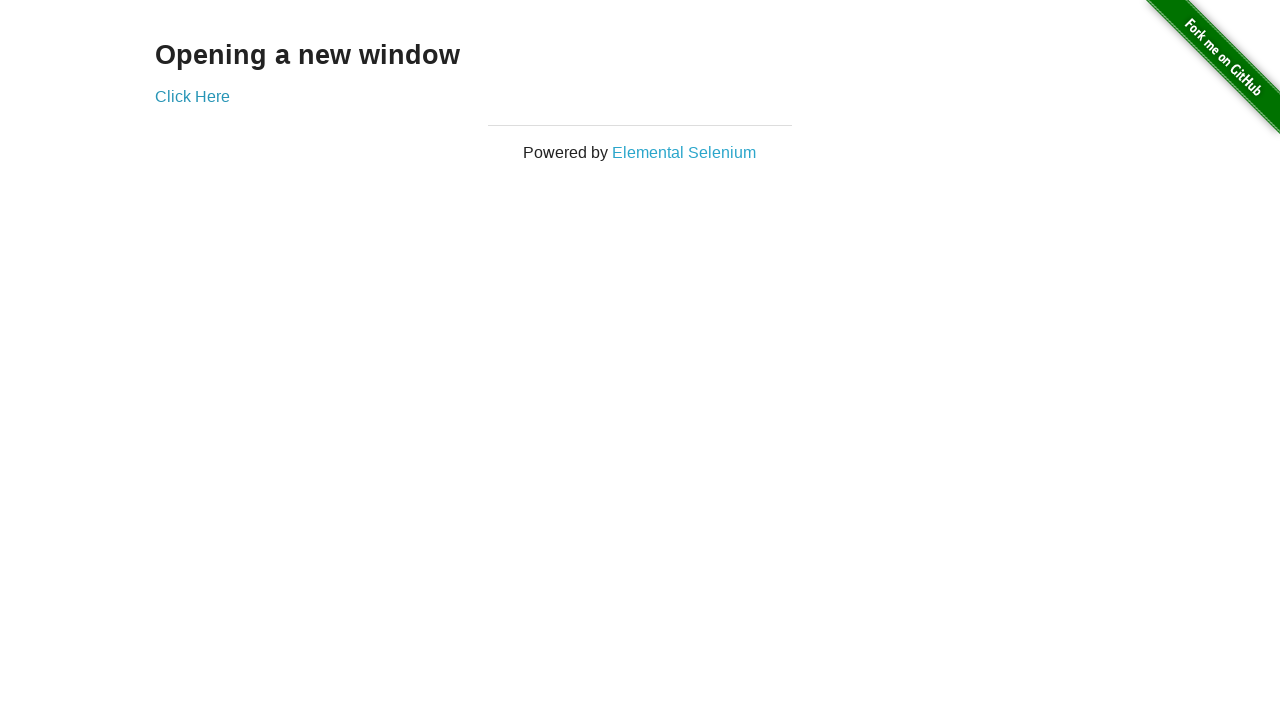